Tests dynamic dropdown selection by selecting departure and arrival cities from dropdown menus

Starting URL: https://rahulshettyacademy.com/dropdownsPractise/

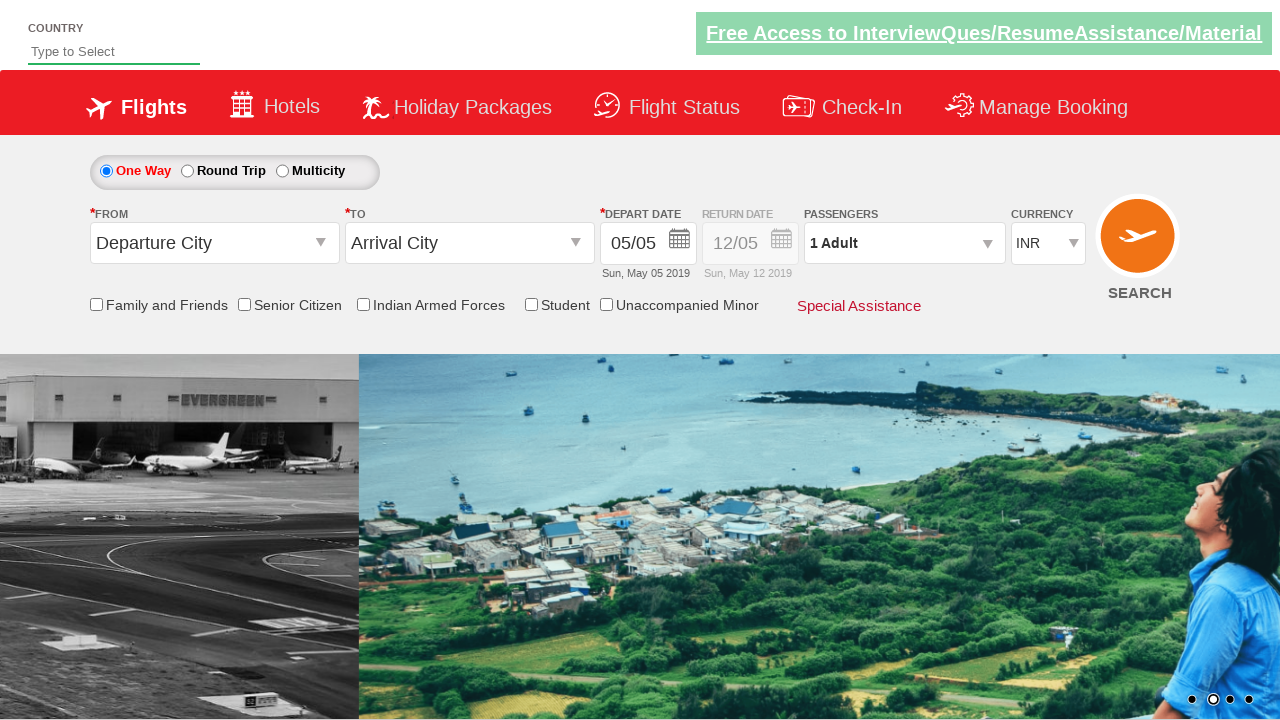

Clicked on the 'From' (departure city) dropdown at (214, 236) on (//div[@id='marketCityPair_1']//label)[1]/parent::div/following-sibling::input/p
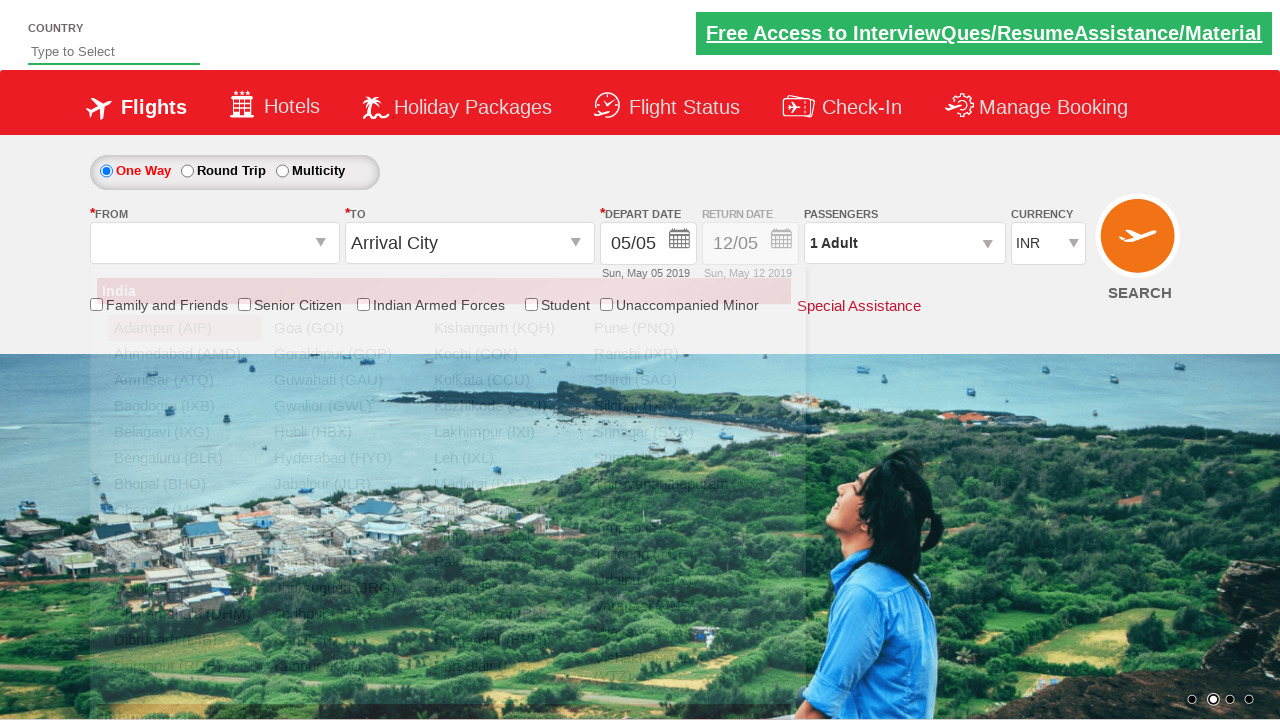

Selected 'AMD' as the departure city at (184, 354) on xpath=//div[@class='left1']//ul//a[@value='AMD']
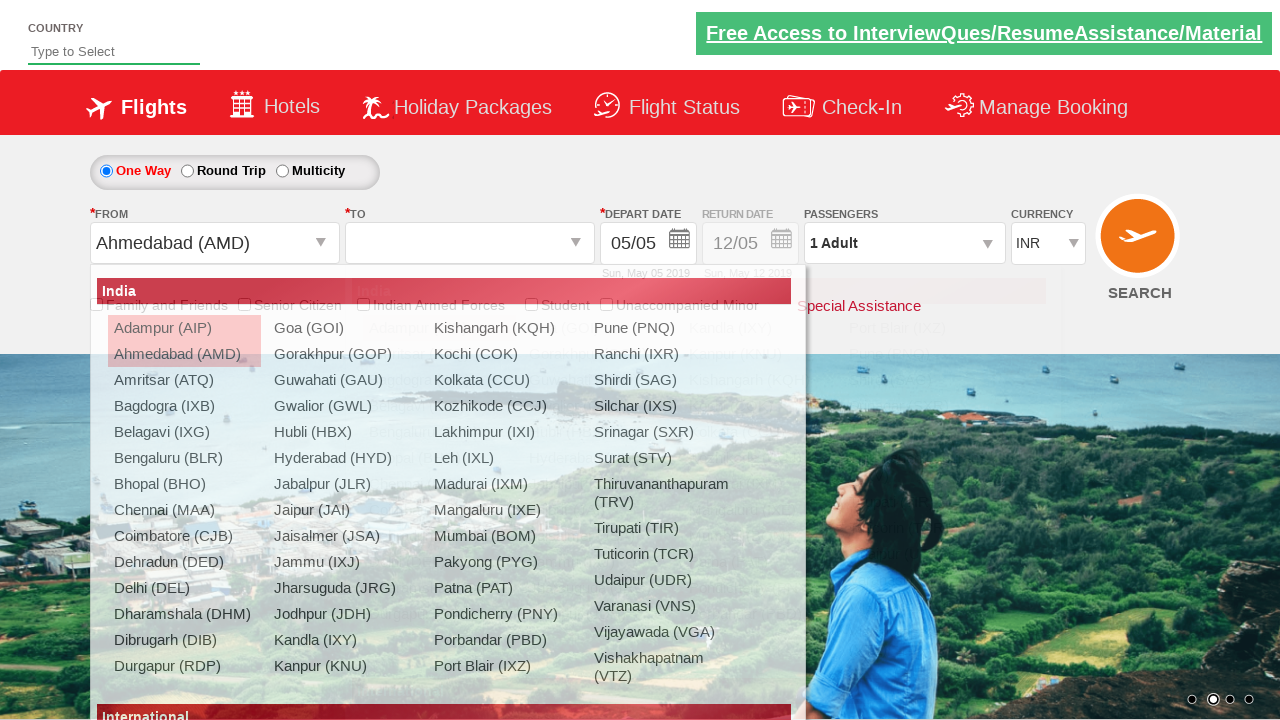

Clicked on the 'To' (arrival city) dropdown at (470, 236) on (//div[@id='marketCityPair_1']//label)[2]/parent::div/following-sibling::input/p
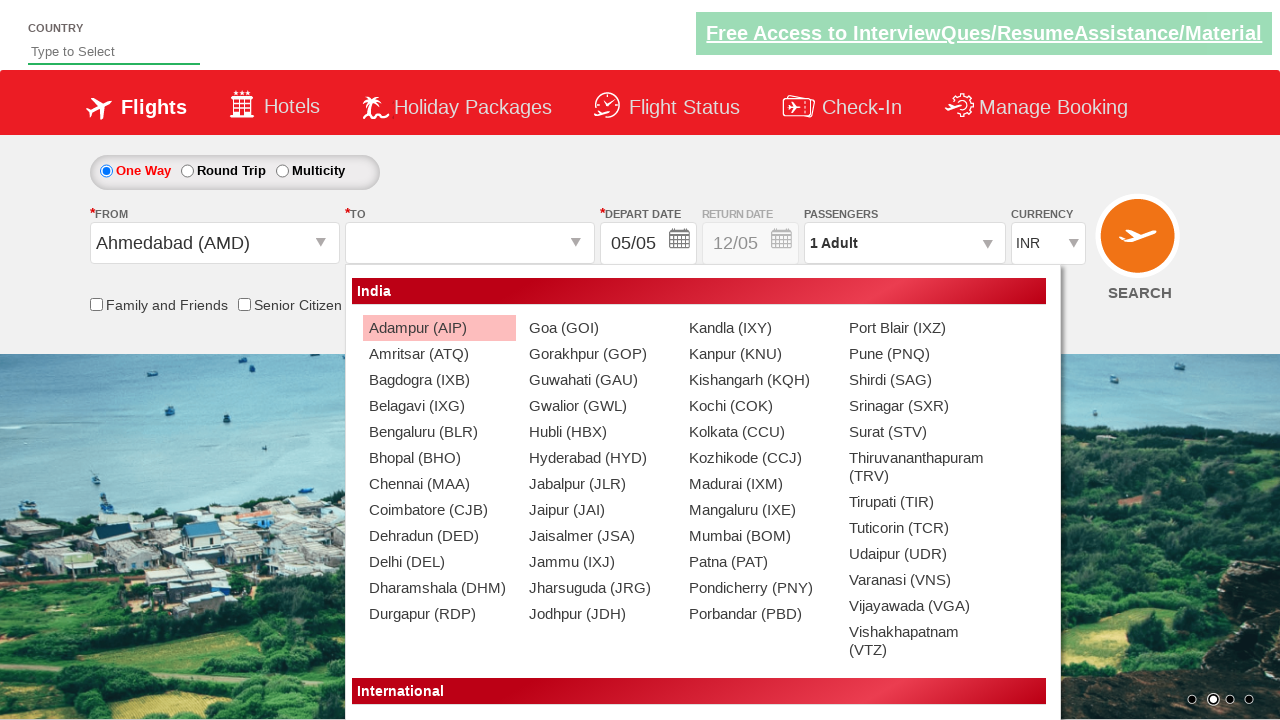

Selected 'Bengaluru (BLR)' as the arrival city at (439, 432) on xpath=//div[@class='right1']//ul//a[text()=' Bengaluru (BLR)']
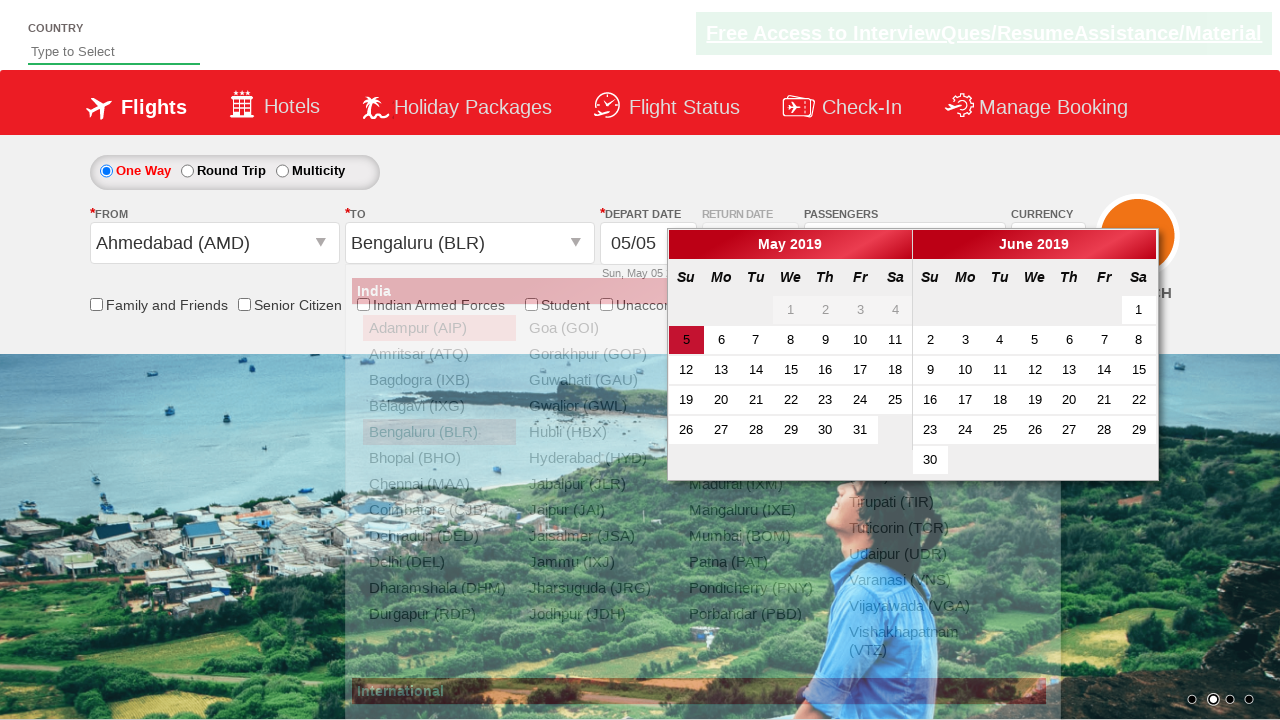

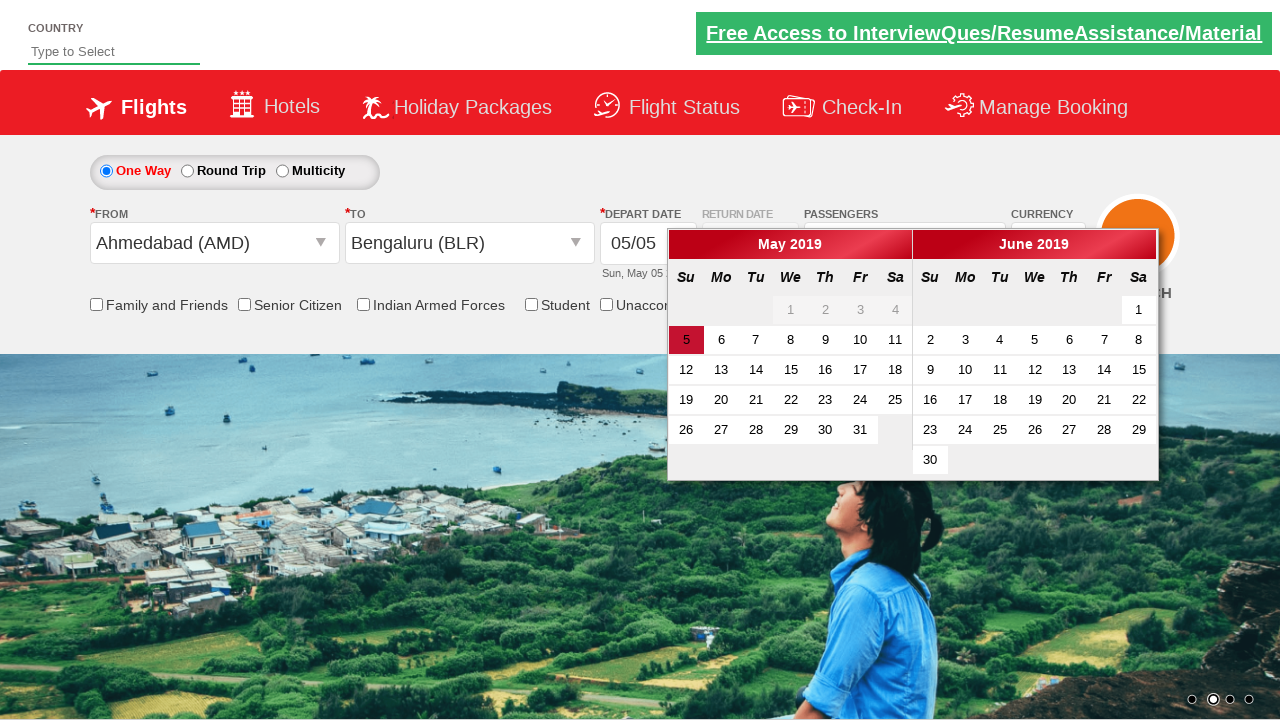